Tests form interaction on an Angular practice page by using relative positioning to locate and interact with form elements including input fields, date picker, and checkboxes.

Starting URL: https://rahulshettyacademy.com/angularpractice/

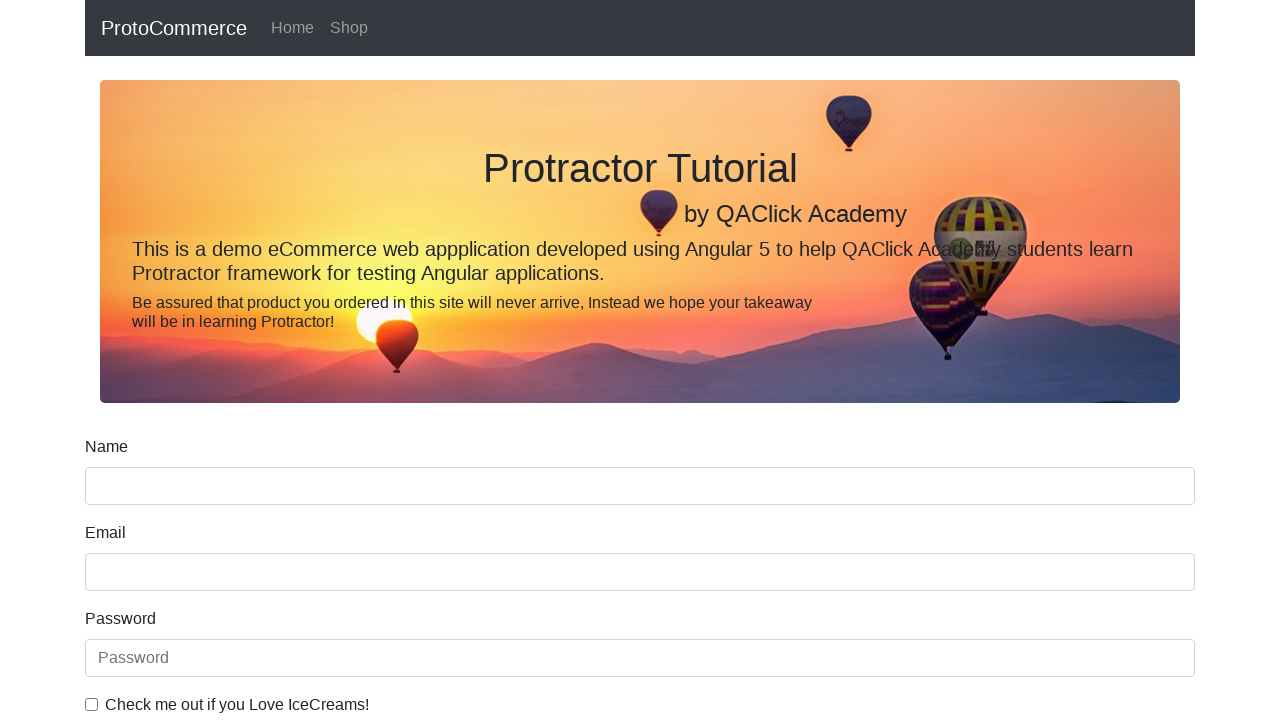

Located name input field as reference point
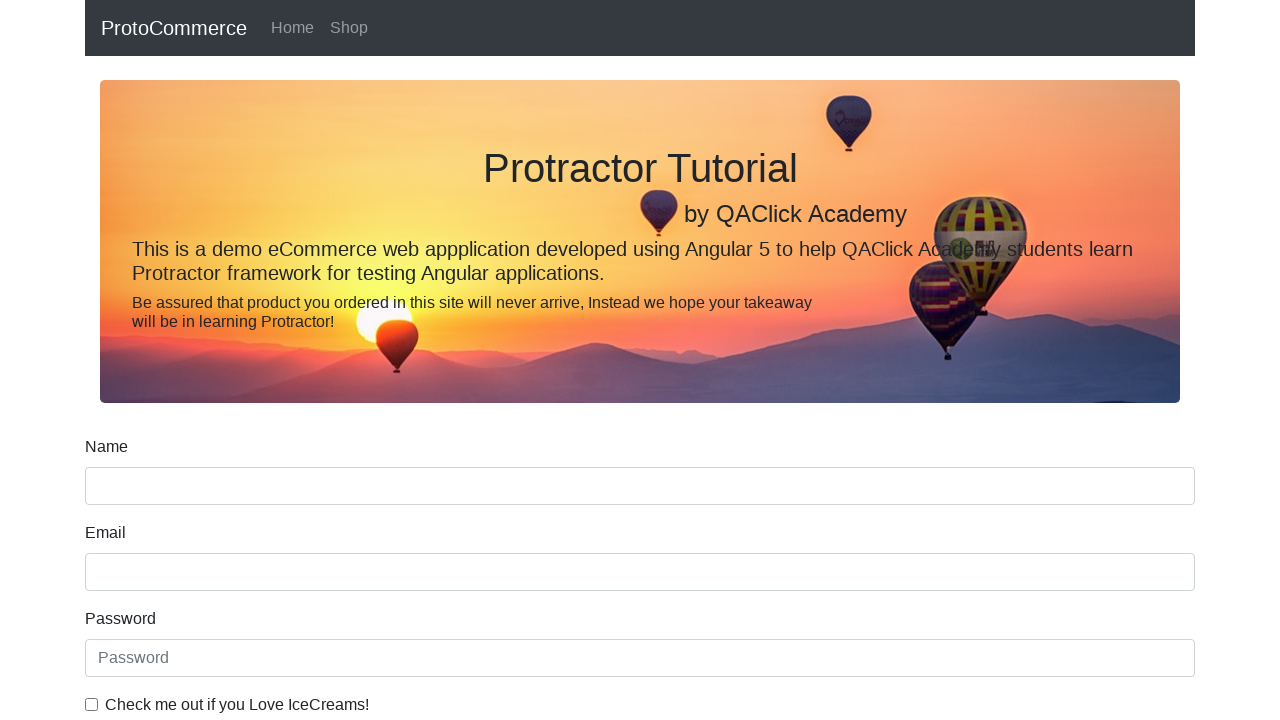

Located label above name field
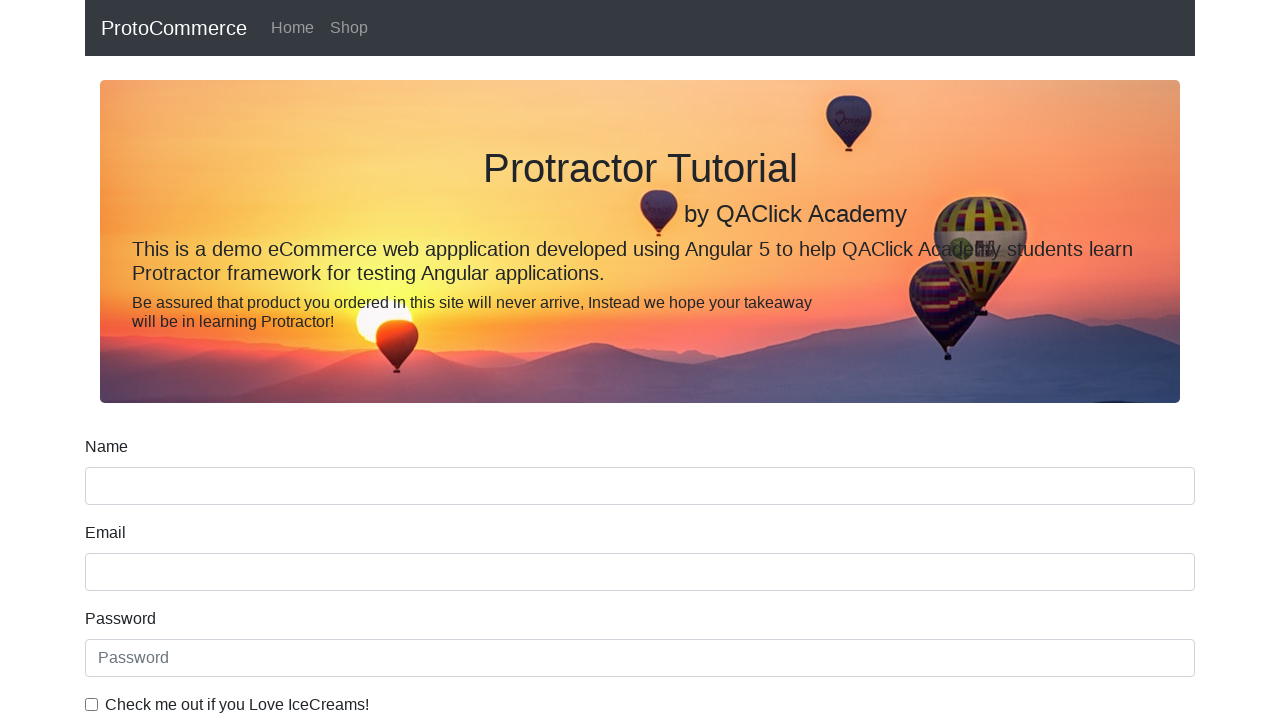

Printed label text above name field
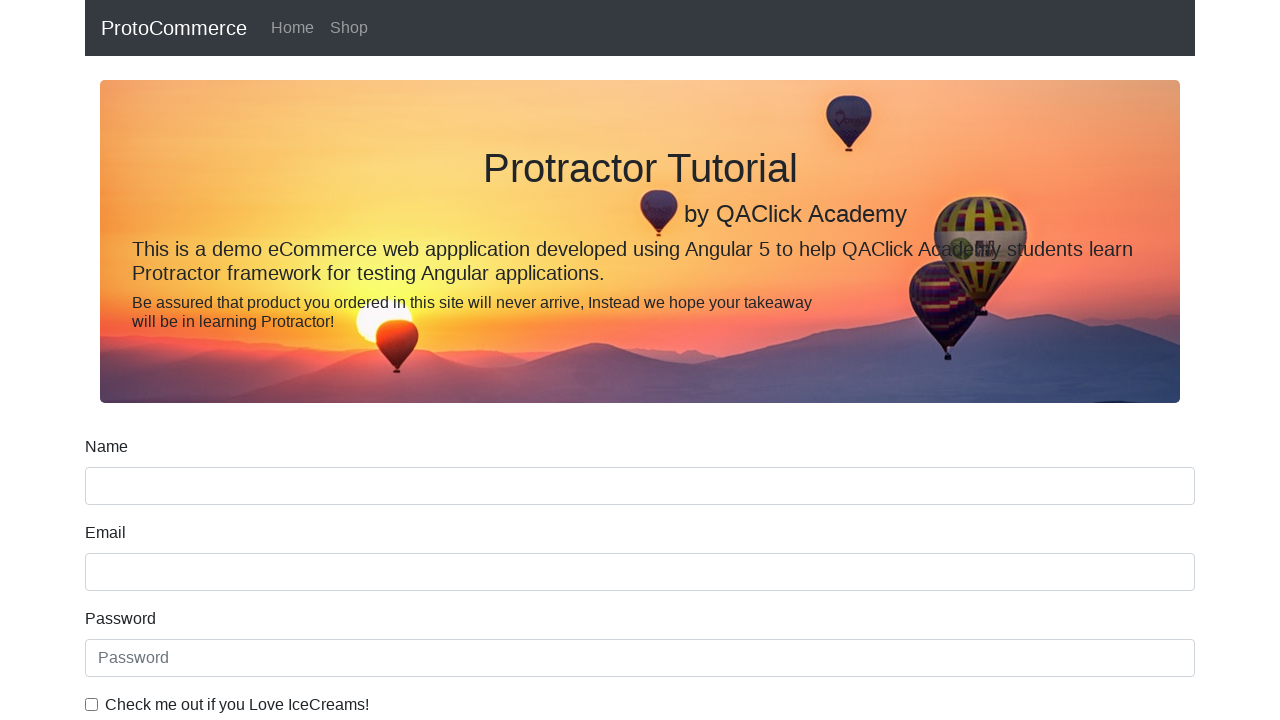

Located date of birth label
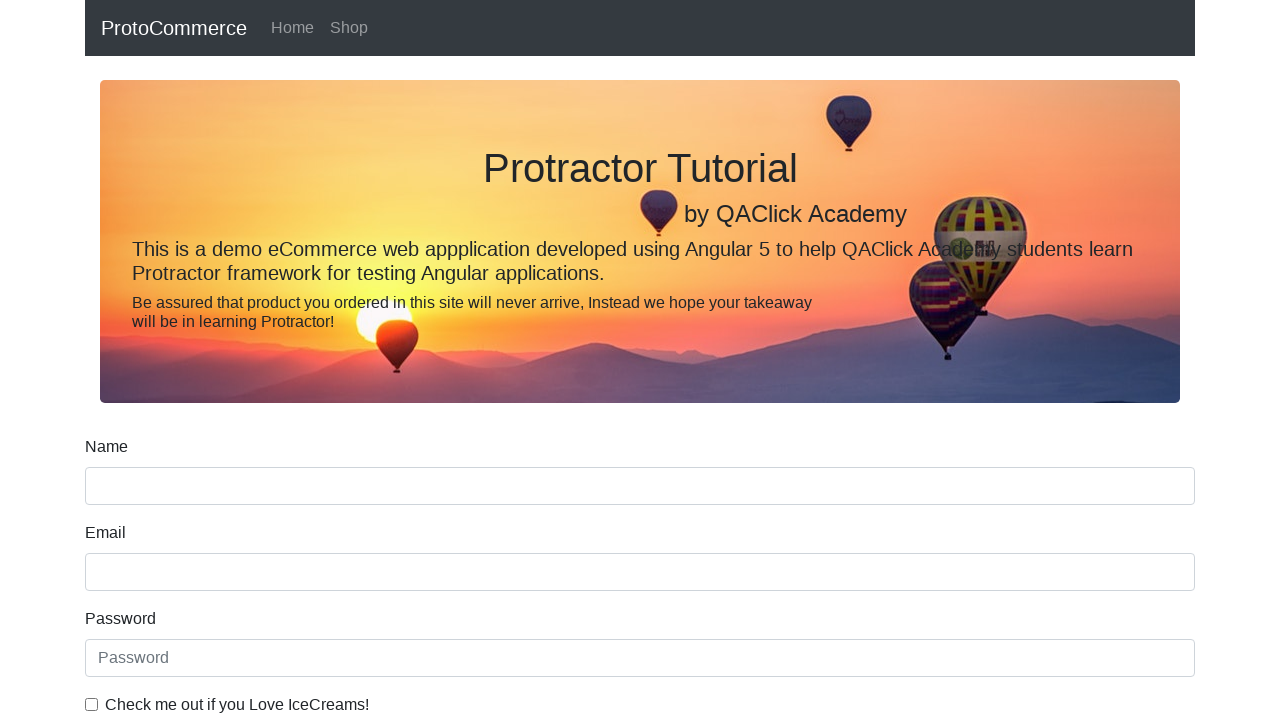

Clicked on date of birth input field at (640, 412) on input[name='bday']
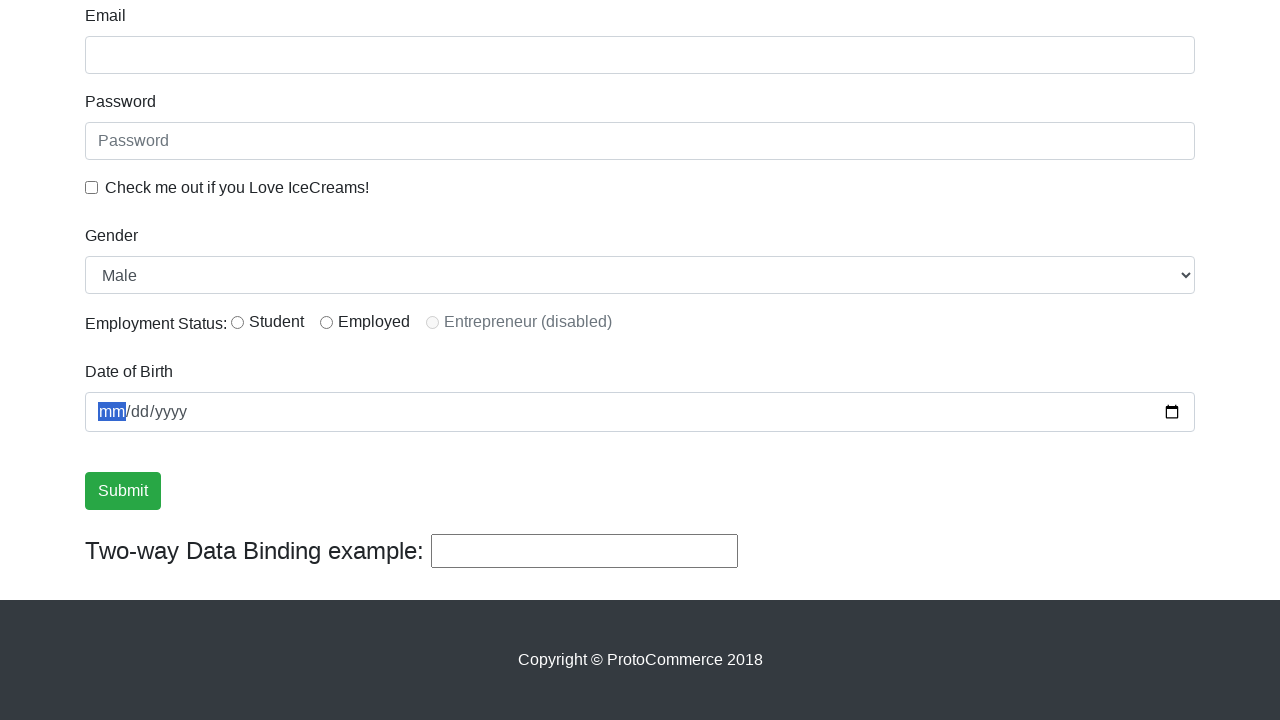

Located ice cream checkbox label
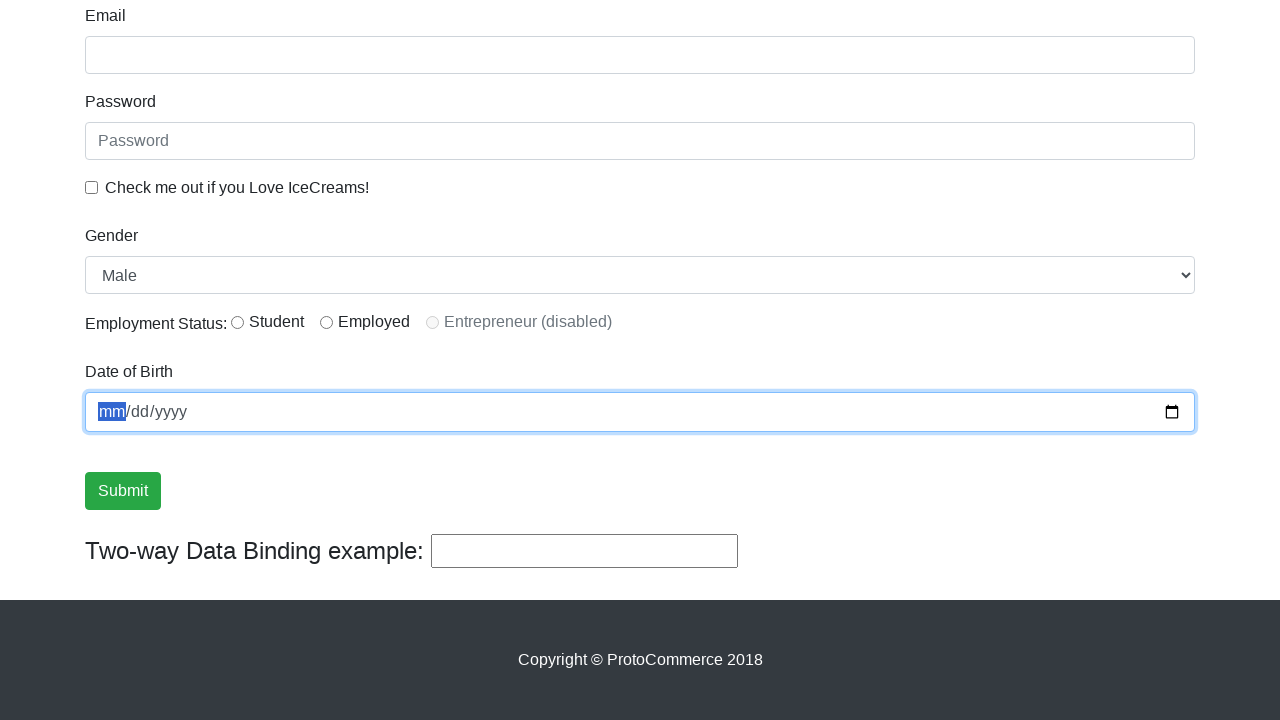

Clicked ice cream checkbox at (92, 187) on #exampleCheck1
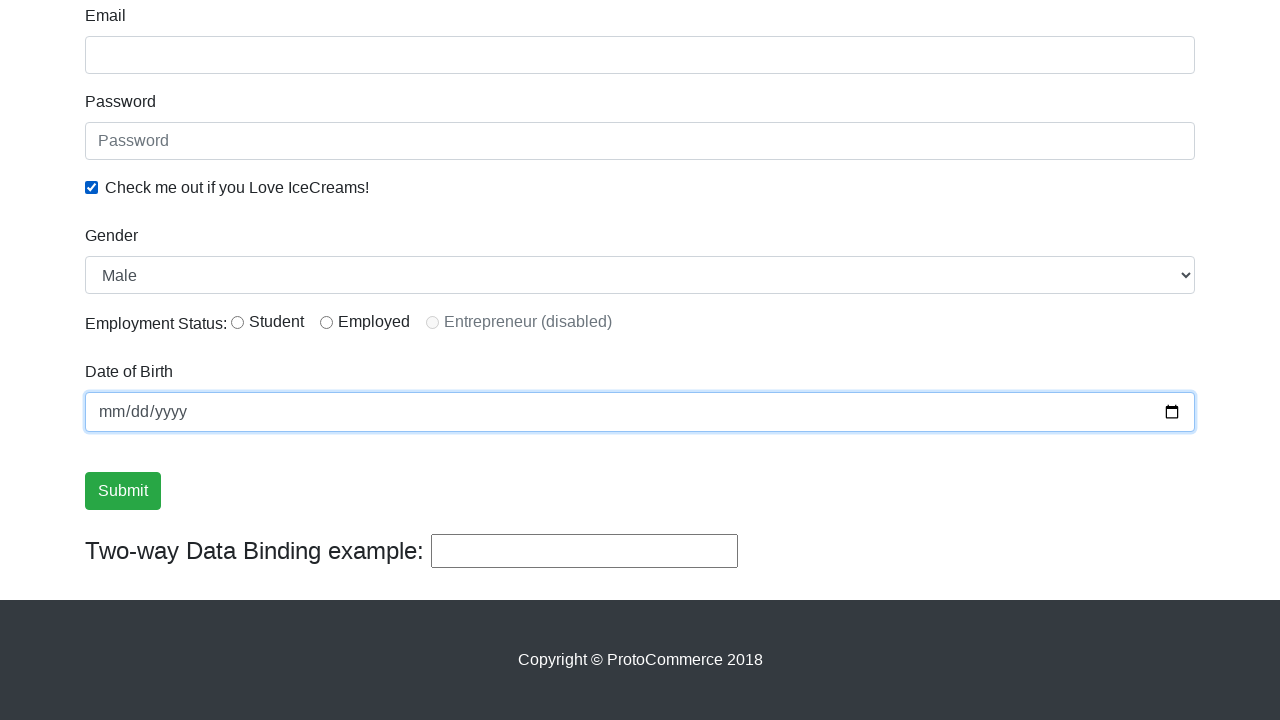

Located first radio button
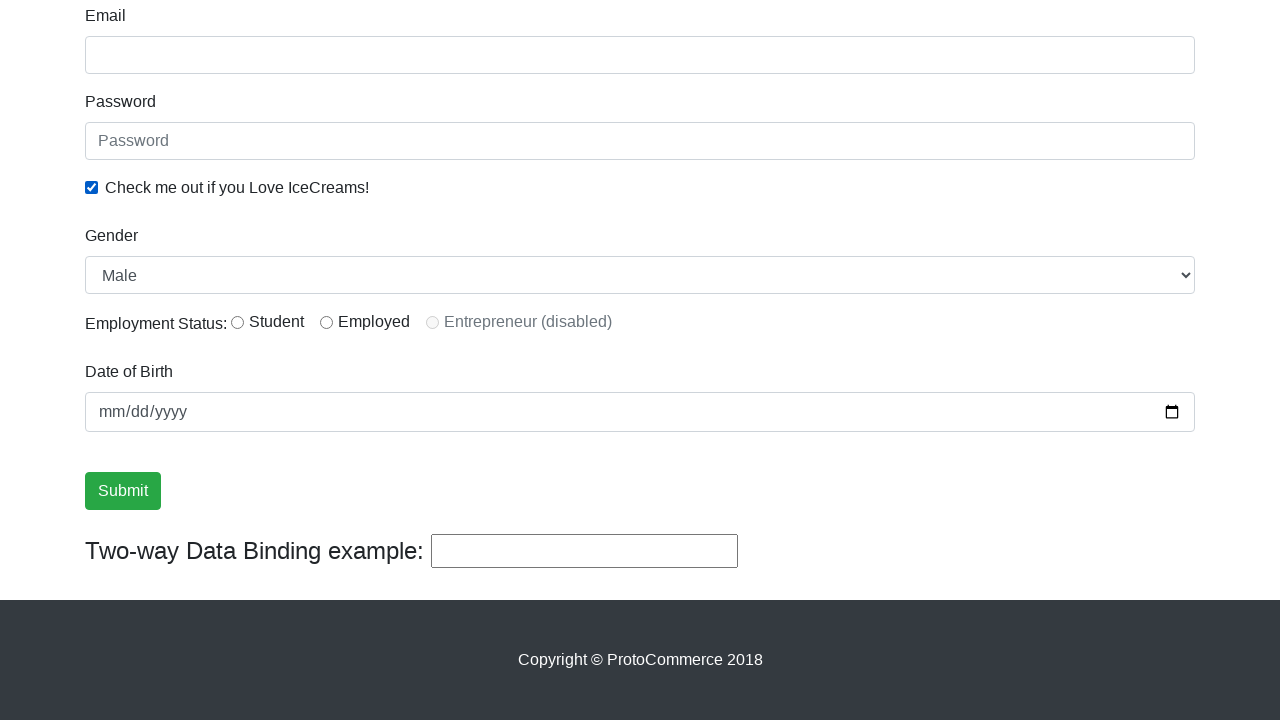

Located and retrieved radio button label text
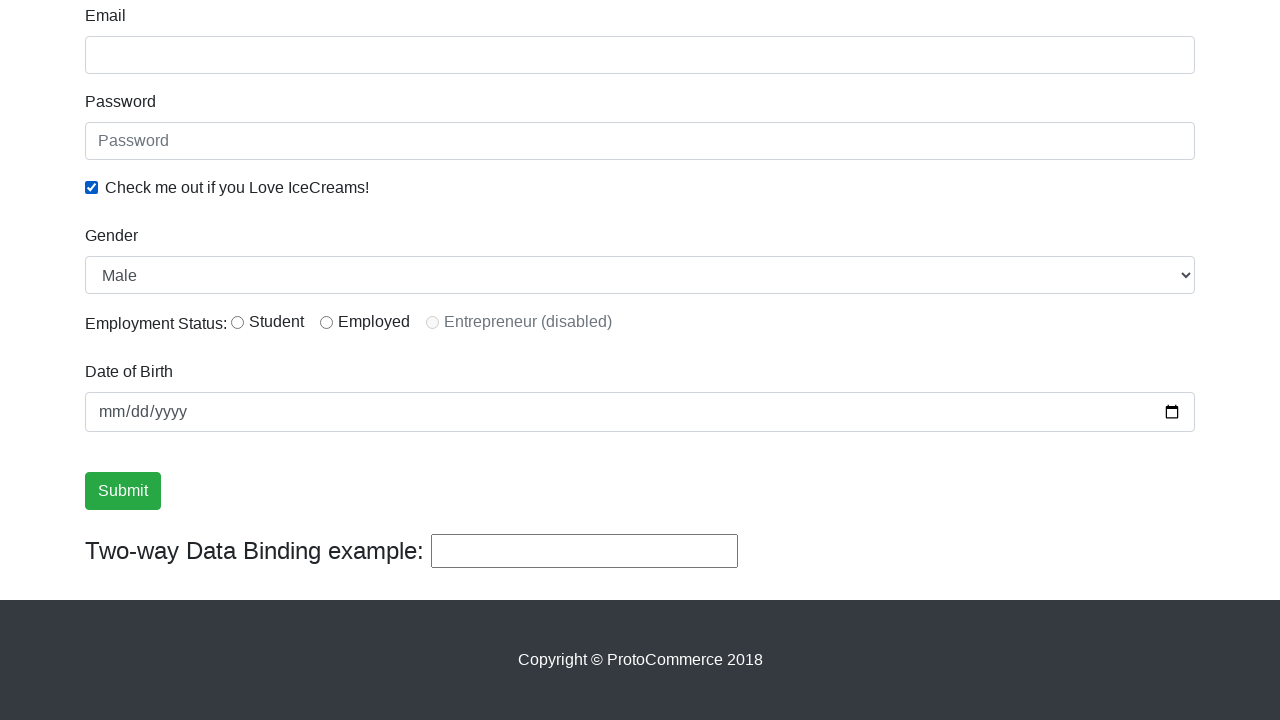

Printed radio button label text
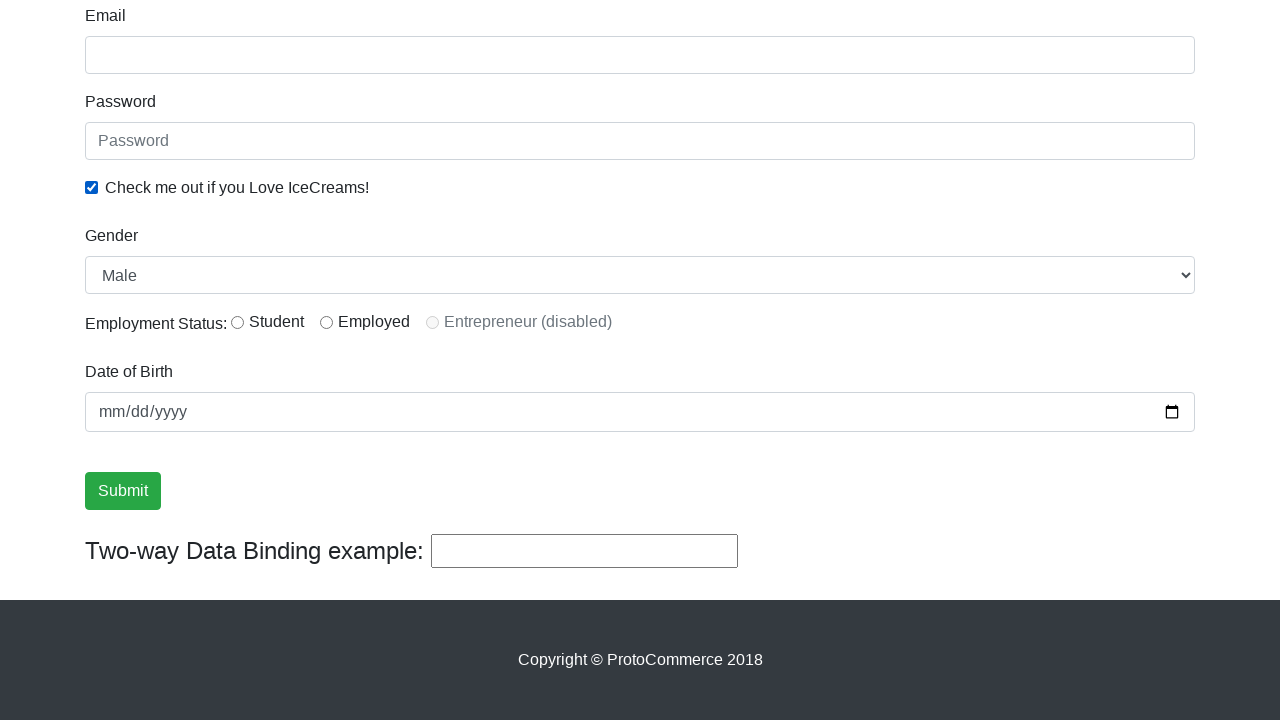

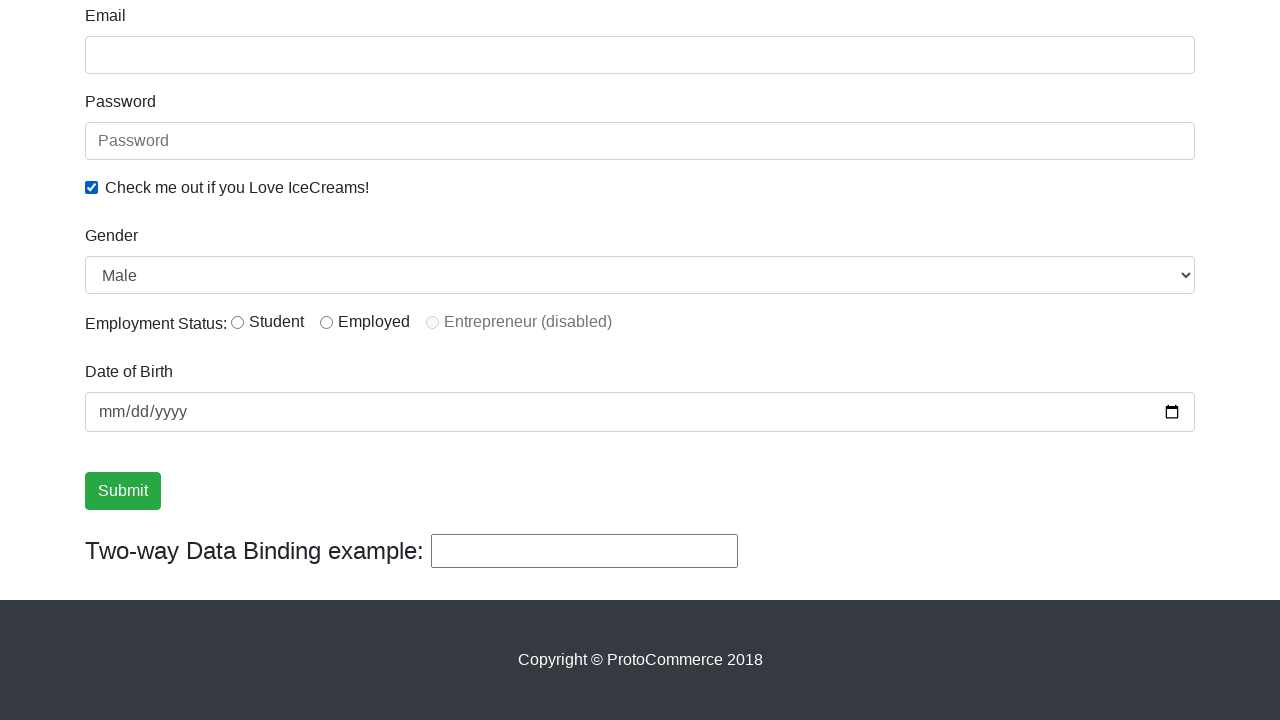